Navigates to OrangeHRM demo site and takes a screenshot of the page

Starting URL: https://opensource-demo.orangehrmlive.com/

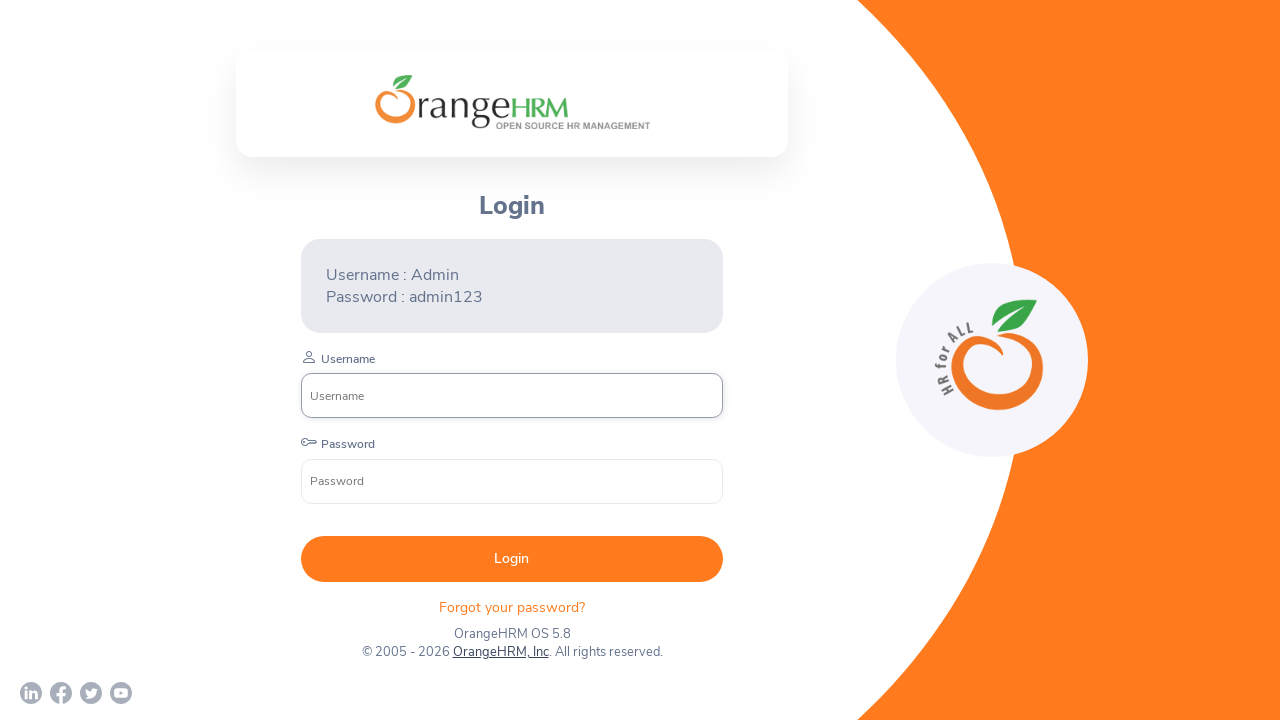

Waited for page to fully load (networkidle state)
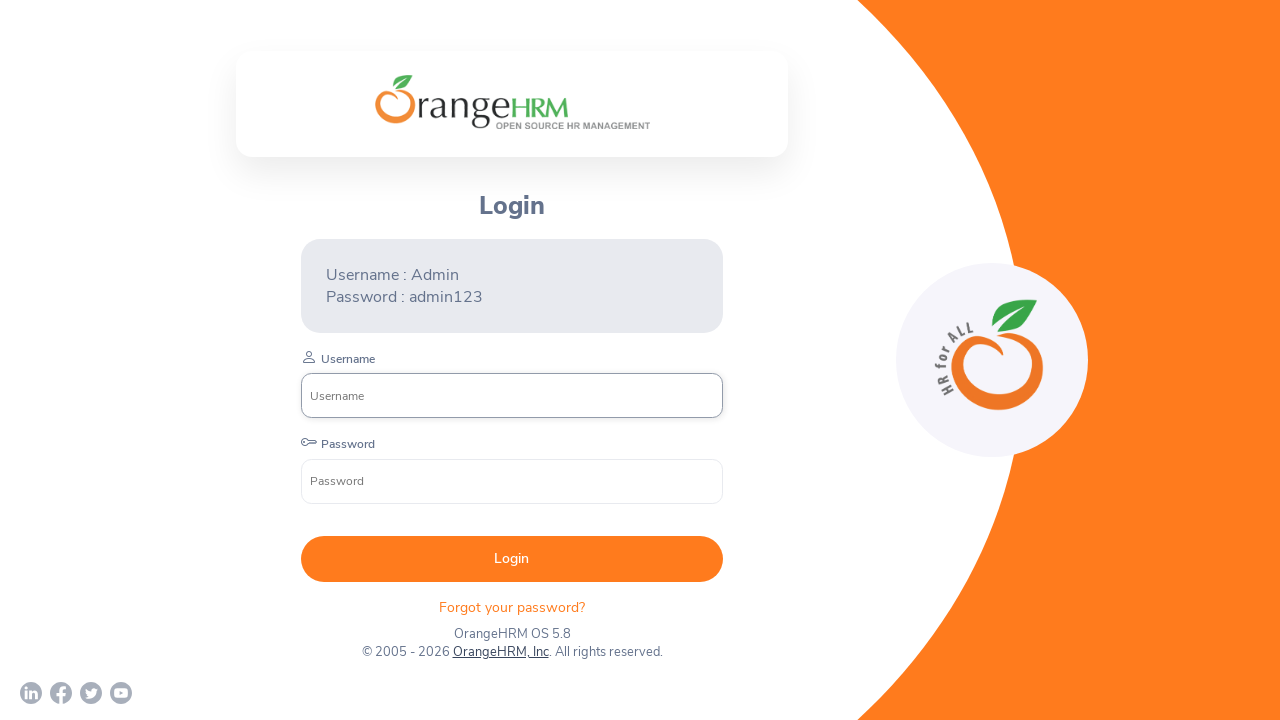

Took screenshot of OrangeHRM demo site homepage
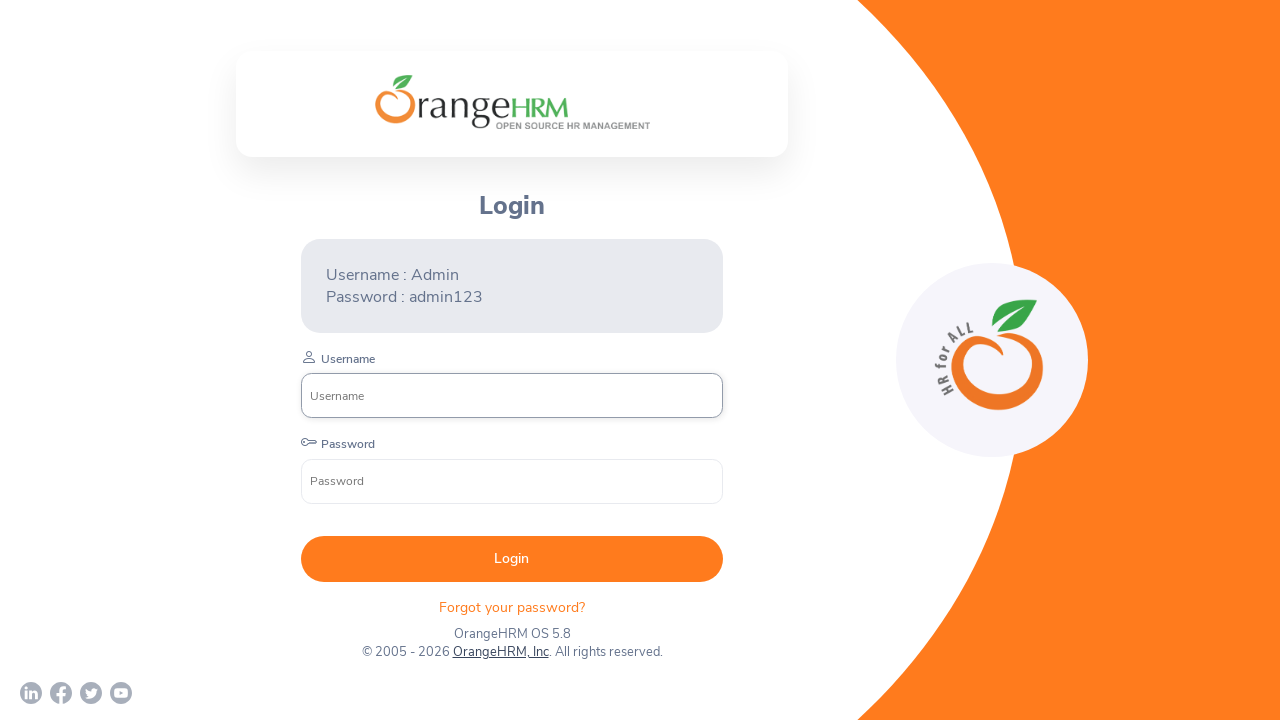

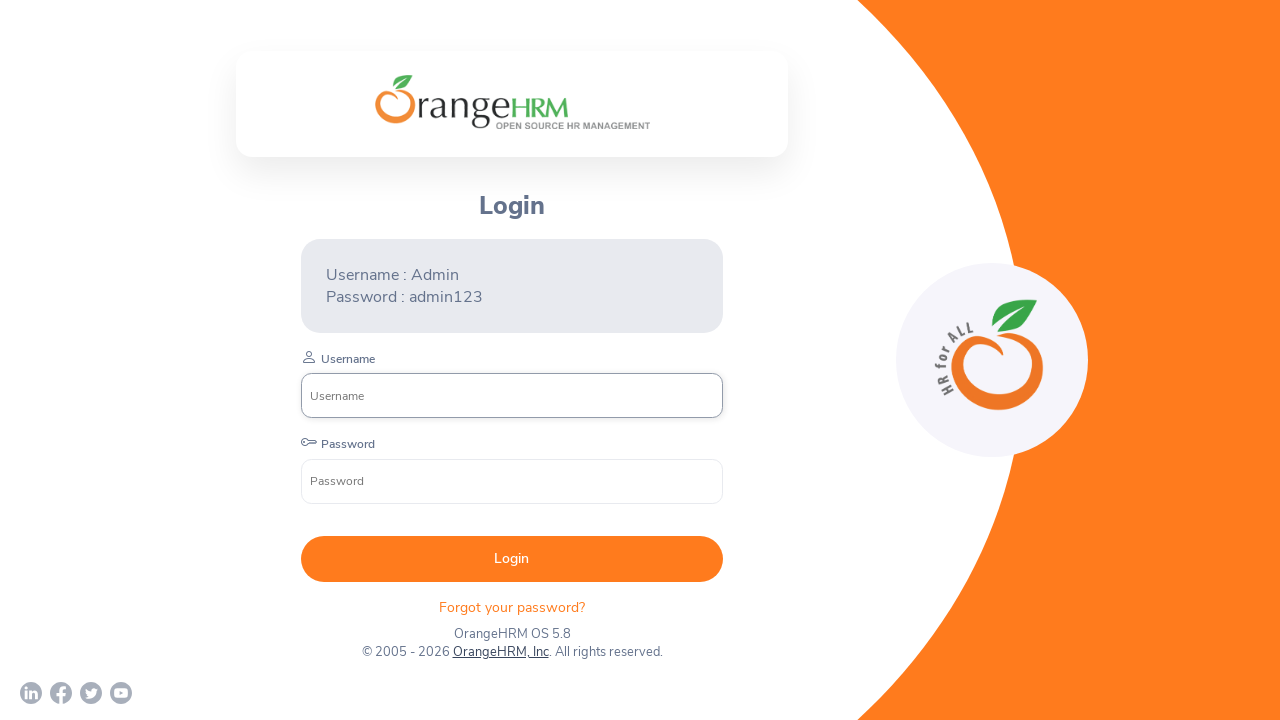